Tests a verification flow by clicking a verify button and checking that a success message appears

Starting URL: http://suninjuly.github.io/wait2.html

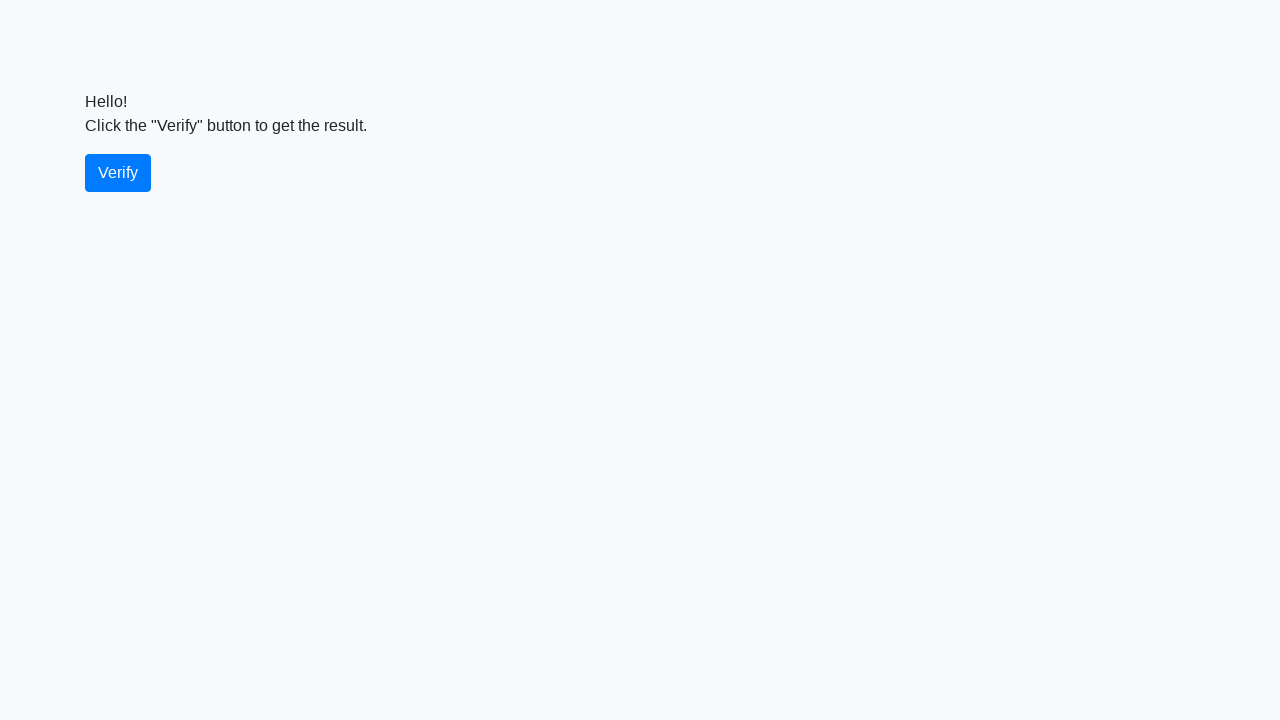

Clicked the verify button at (118, 173) on #verify
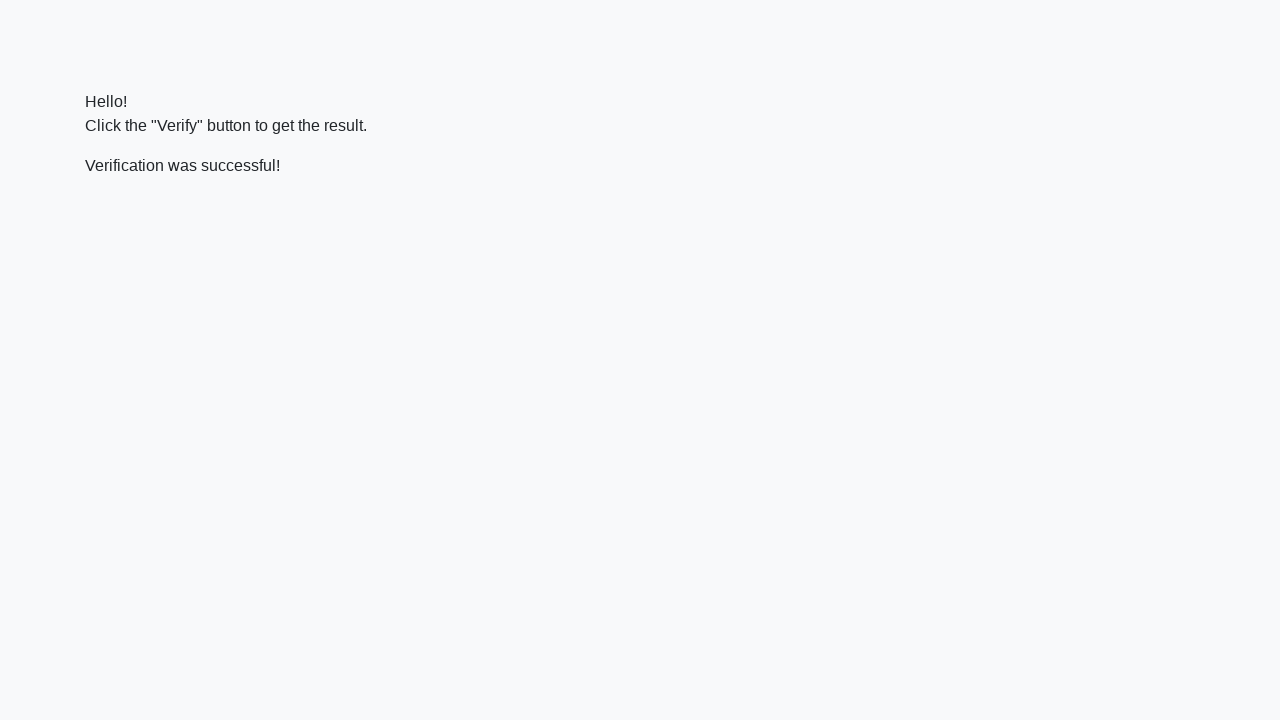

Success message element appeared on page
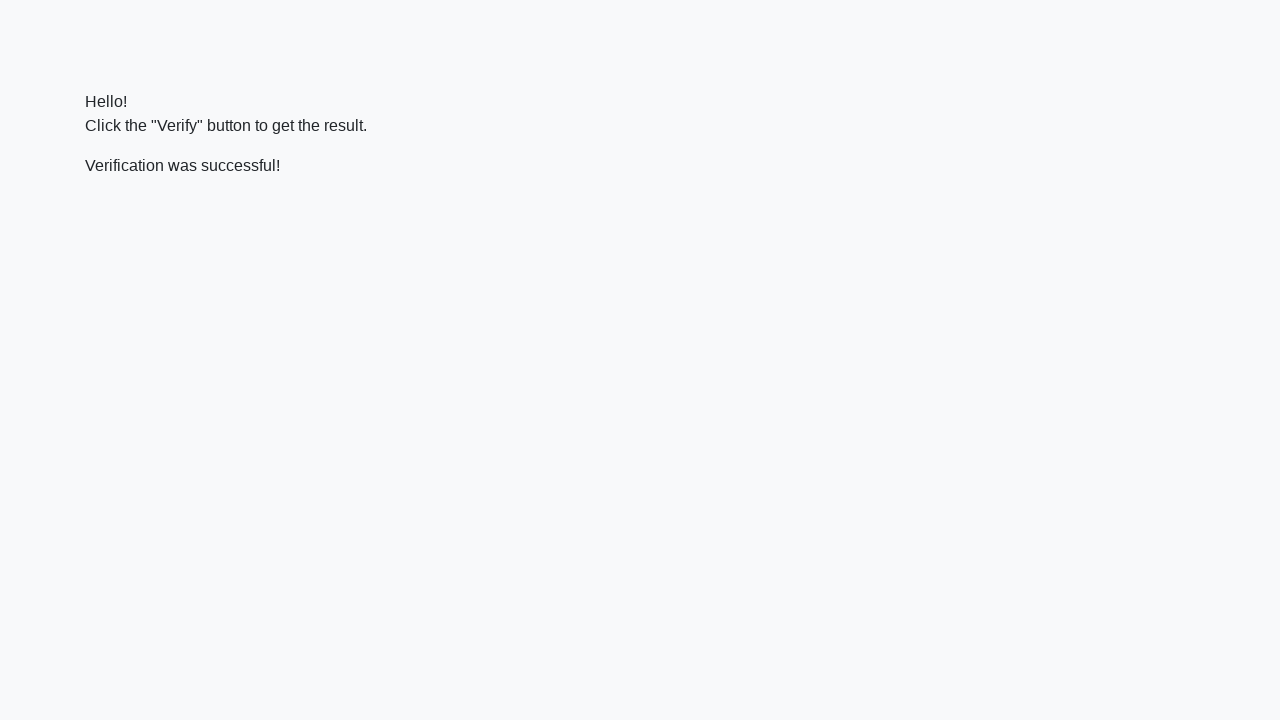

Verified that success message contains 'successful'
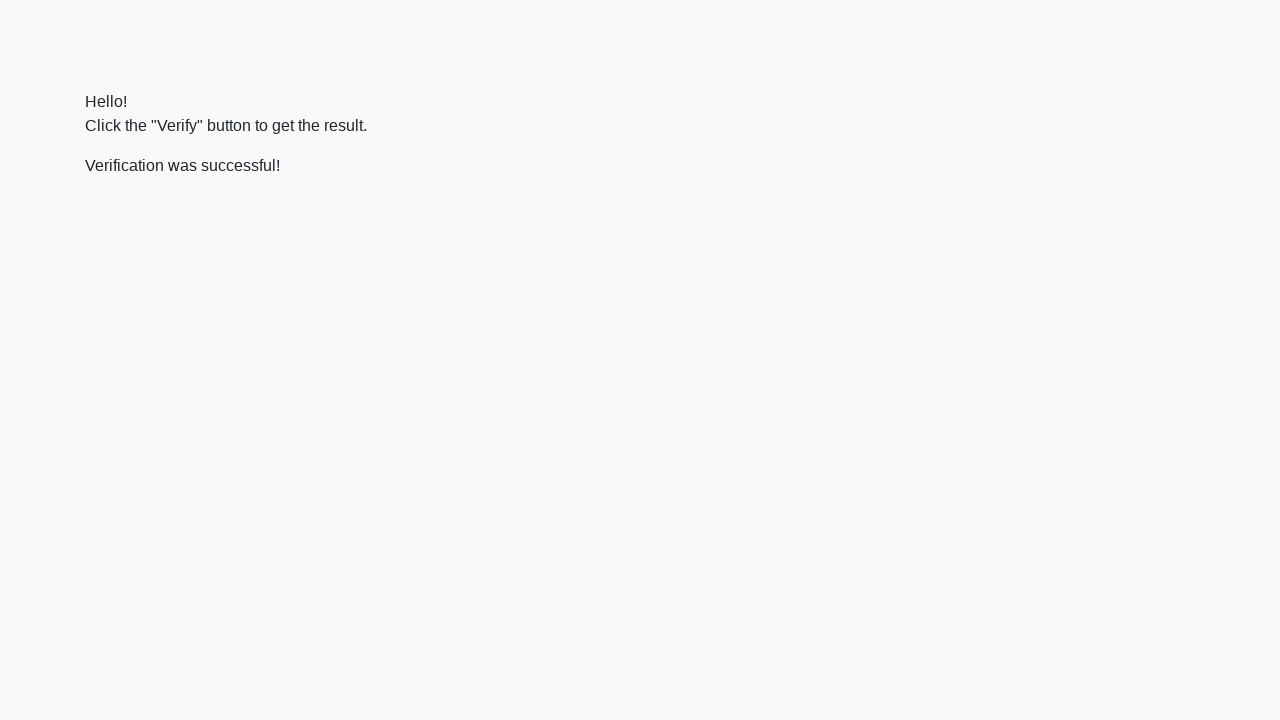

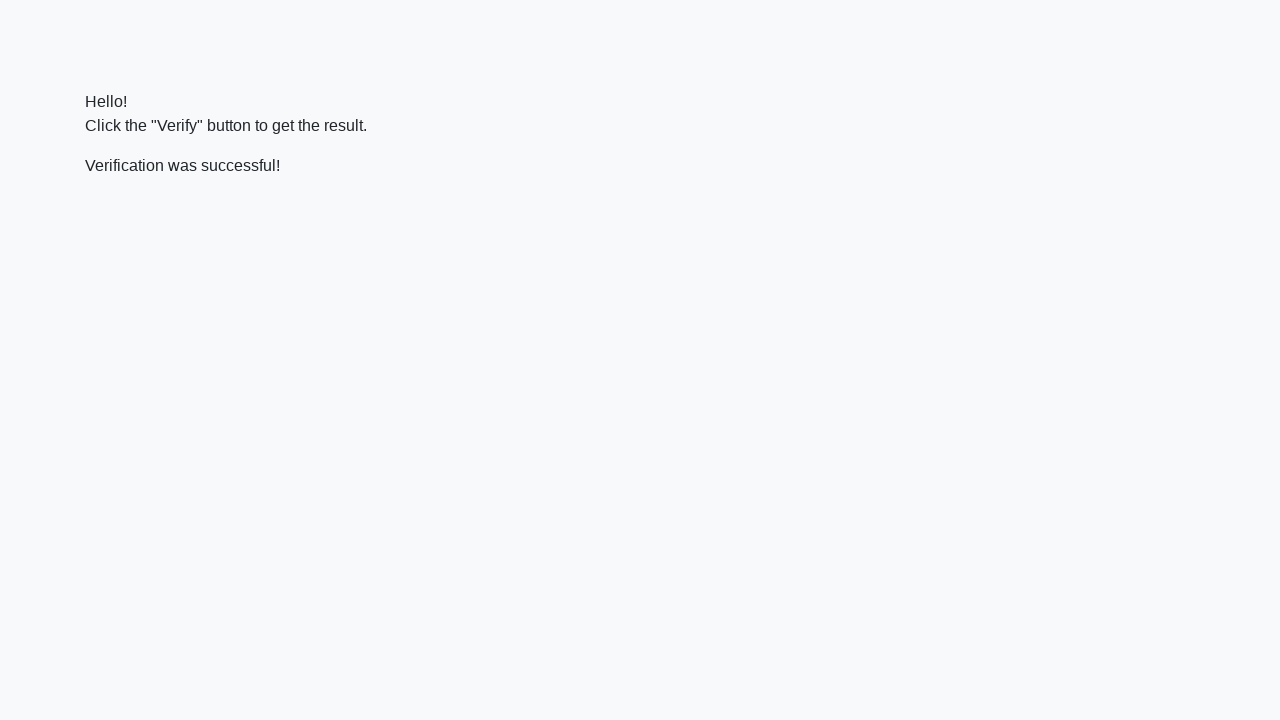